Navigates to the Team page and verifies it loads completely by scrolling through the page

Starting URL: https://www.teamelitesoccer.ch/team

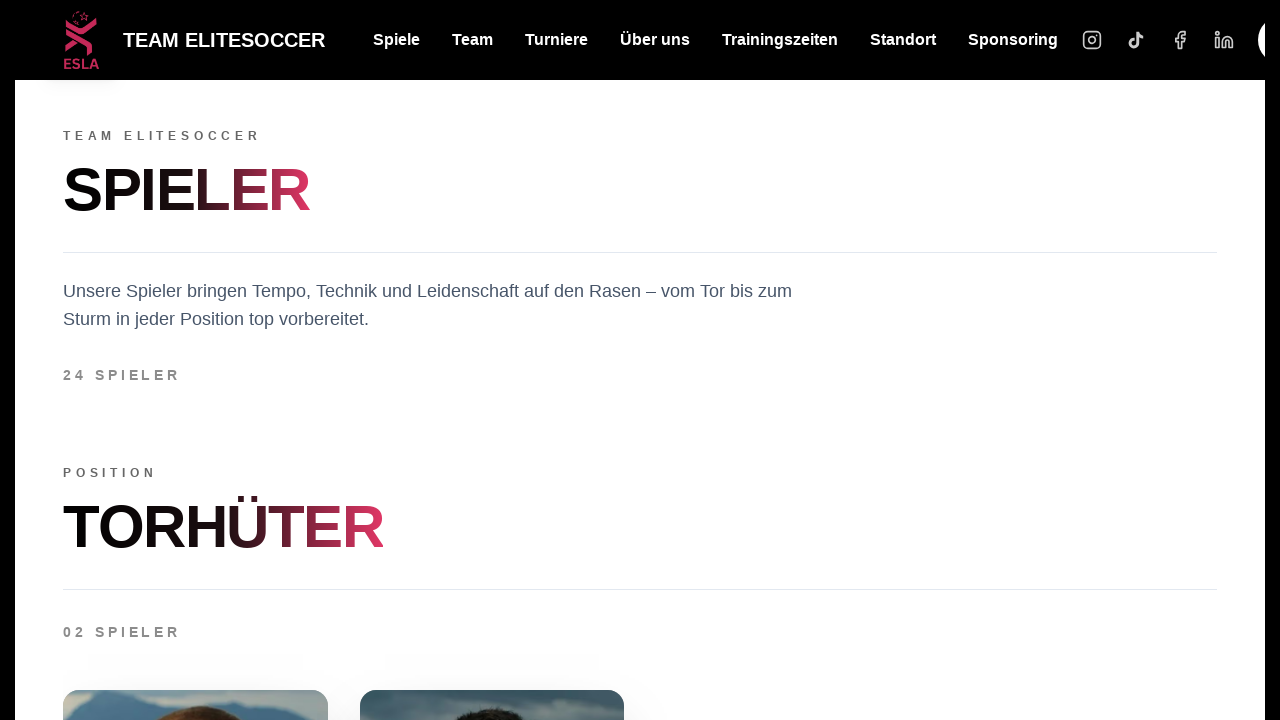

Waited for page to reach networkidle state
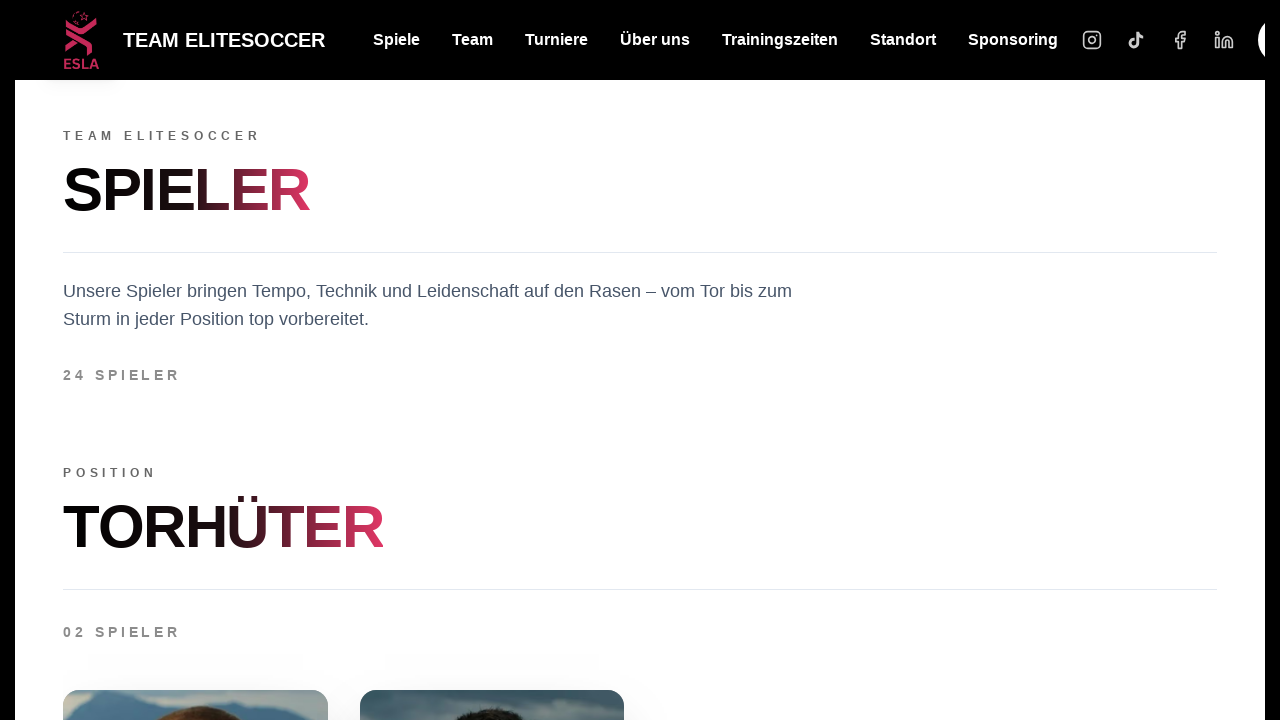

Scrolled to bottom of Team page to trigger lazy loading
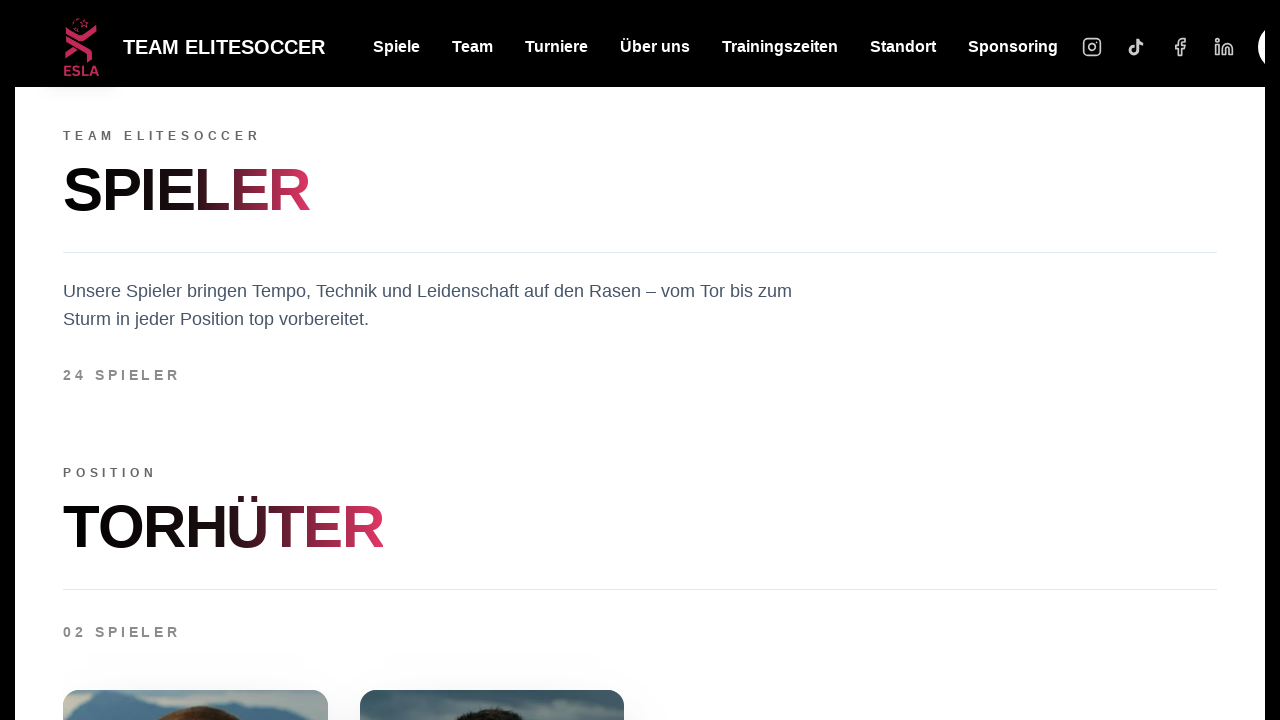

Waited 2 seconds for lazy-loaded content to load
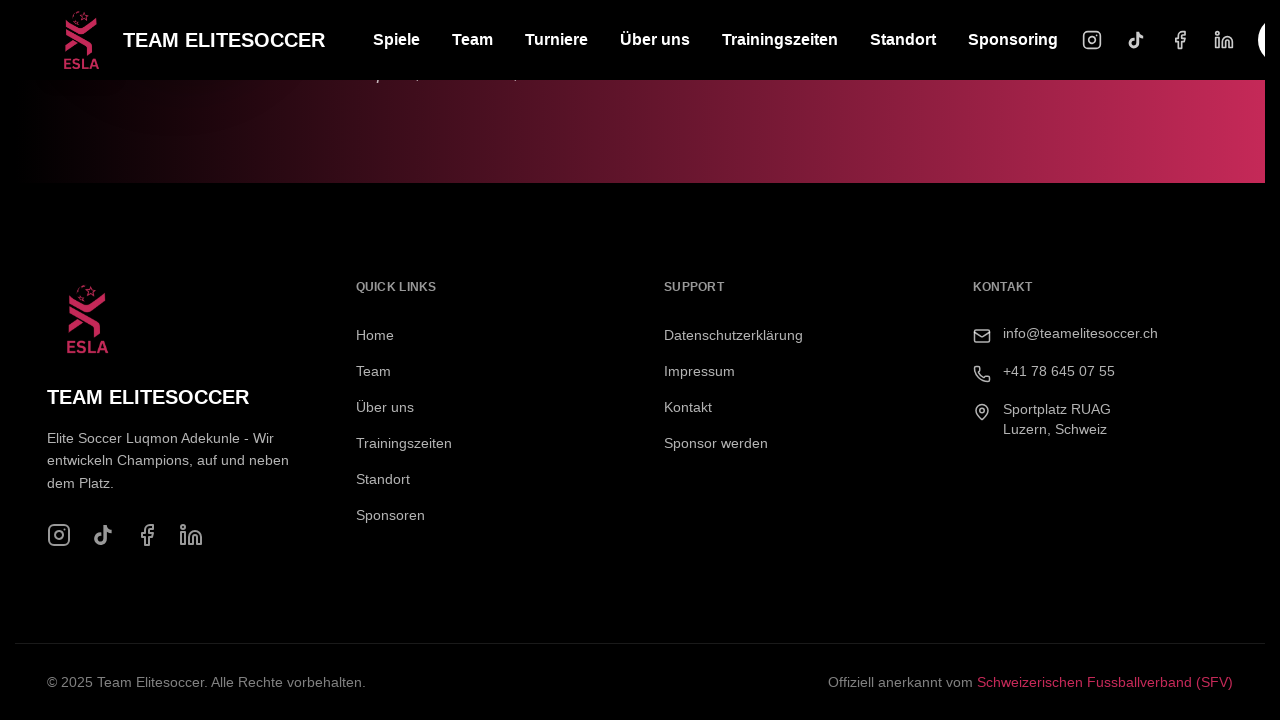

Scrolled back to top of Team page
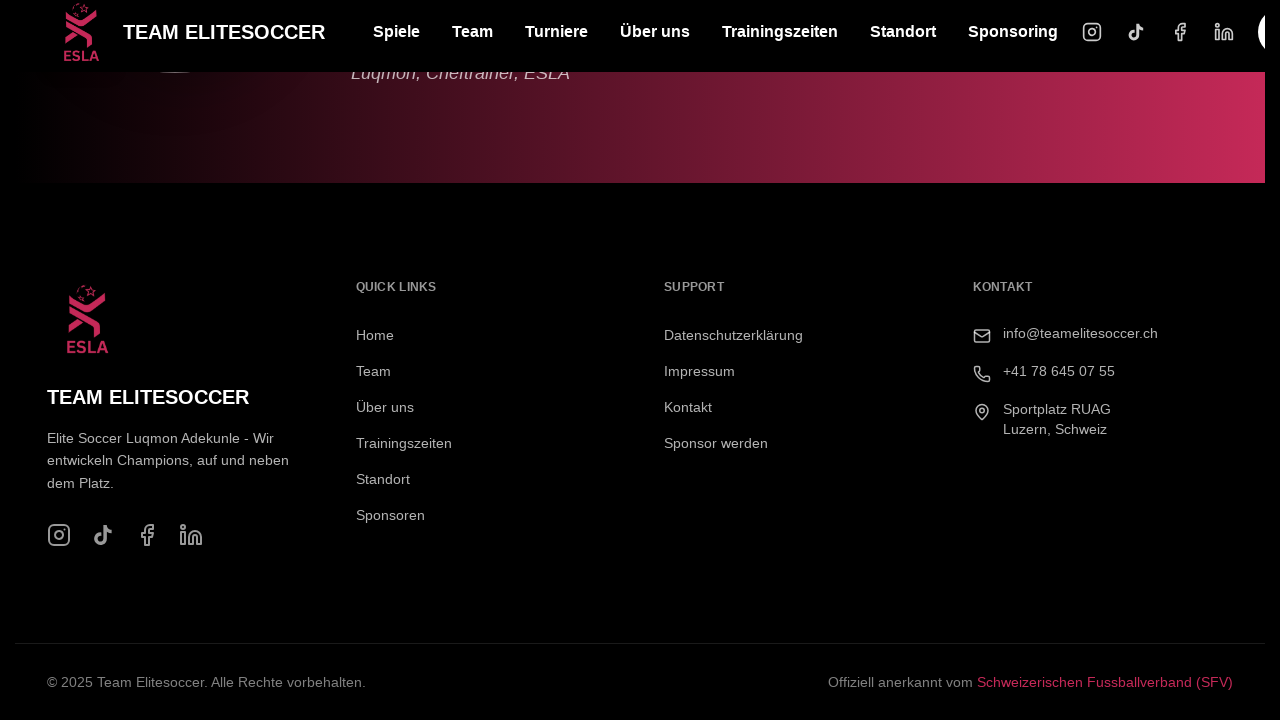

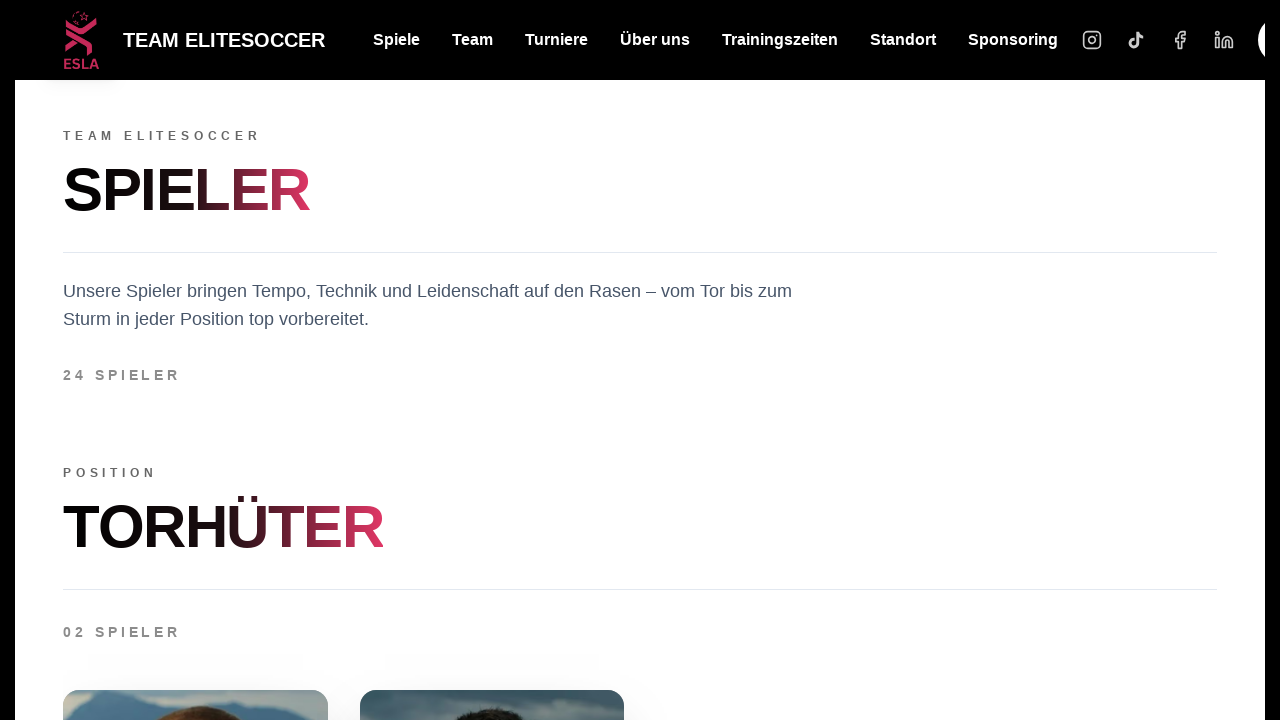